Tests the educational statistics form by selecting a state from the dropdown, selecting a municipality, and submitting the form to view results.

Starting URL: https://www.planeacion.sep.gob.mx/principalescifras/

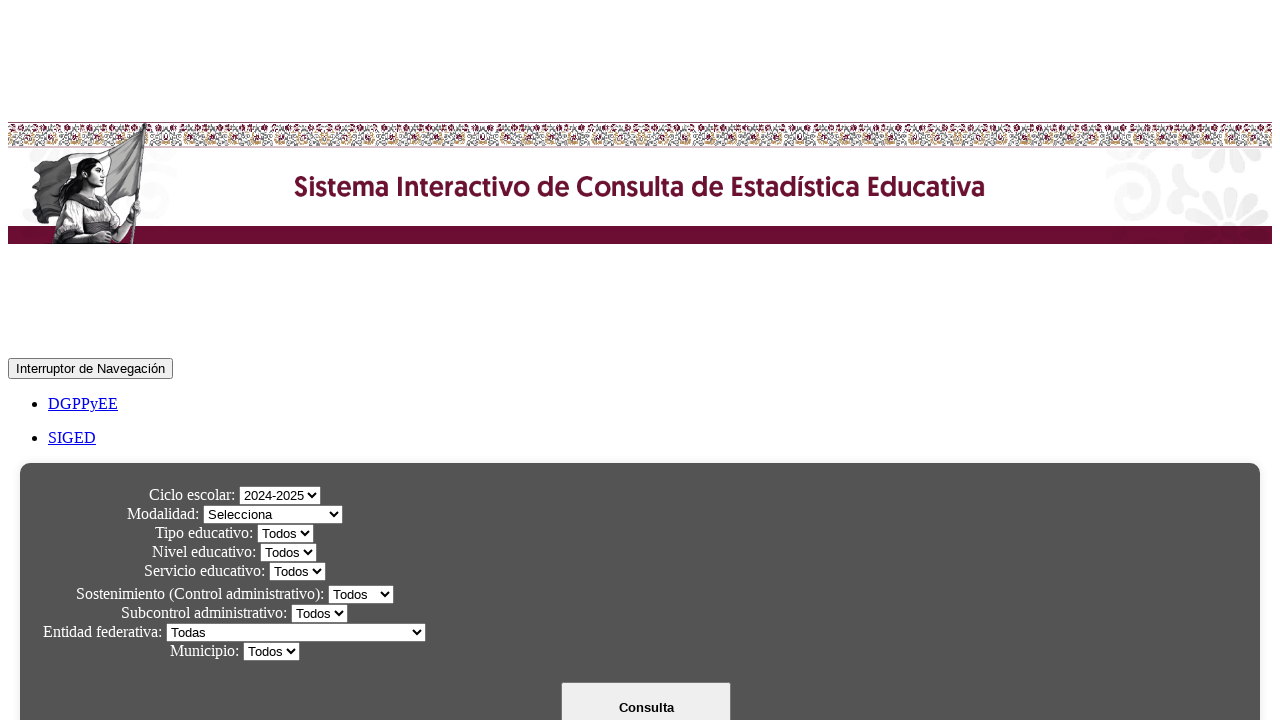

Page loaded with networkidle state
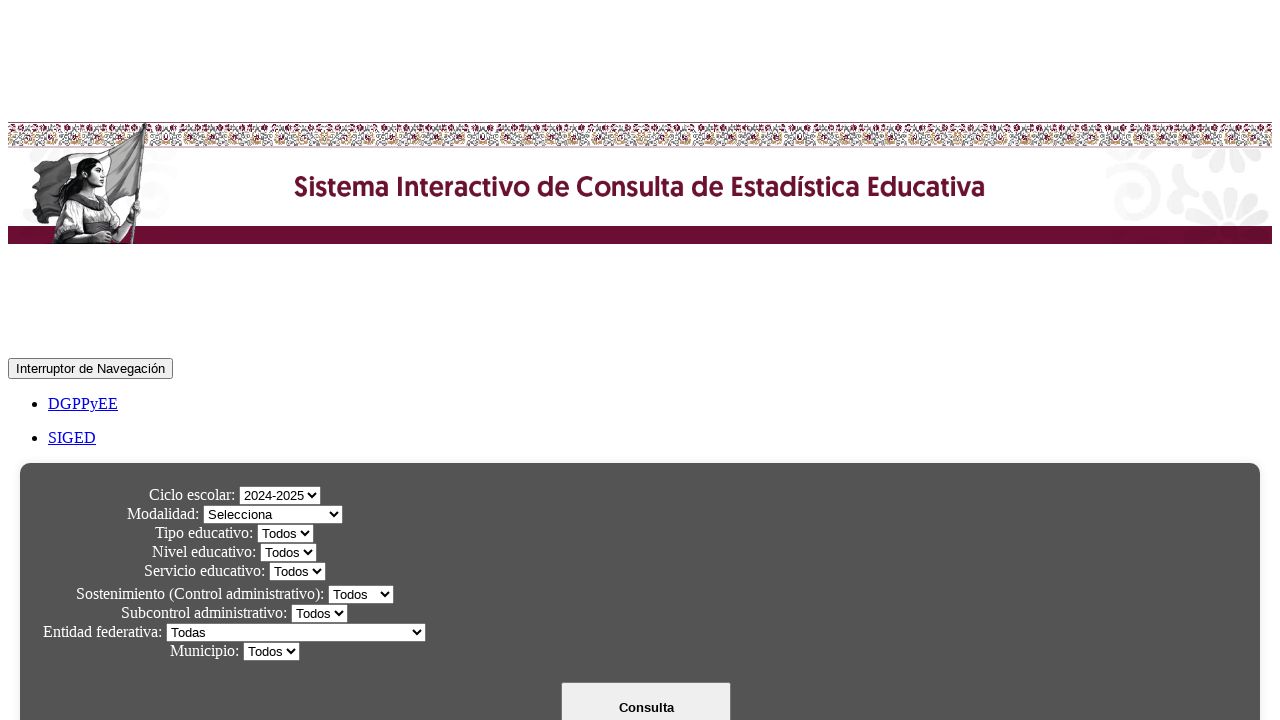

State dropdown (DDLEntidad) became available
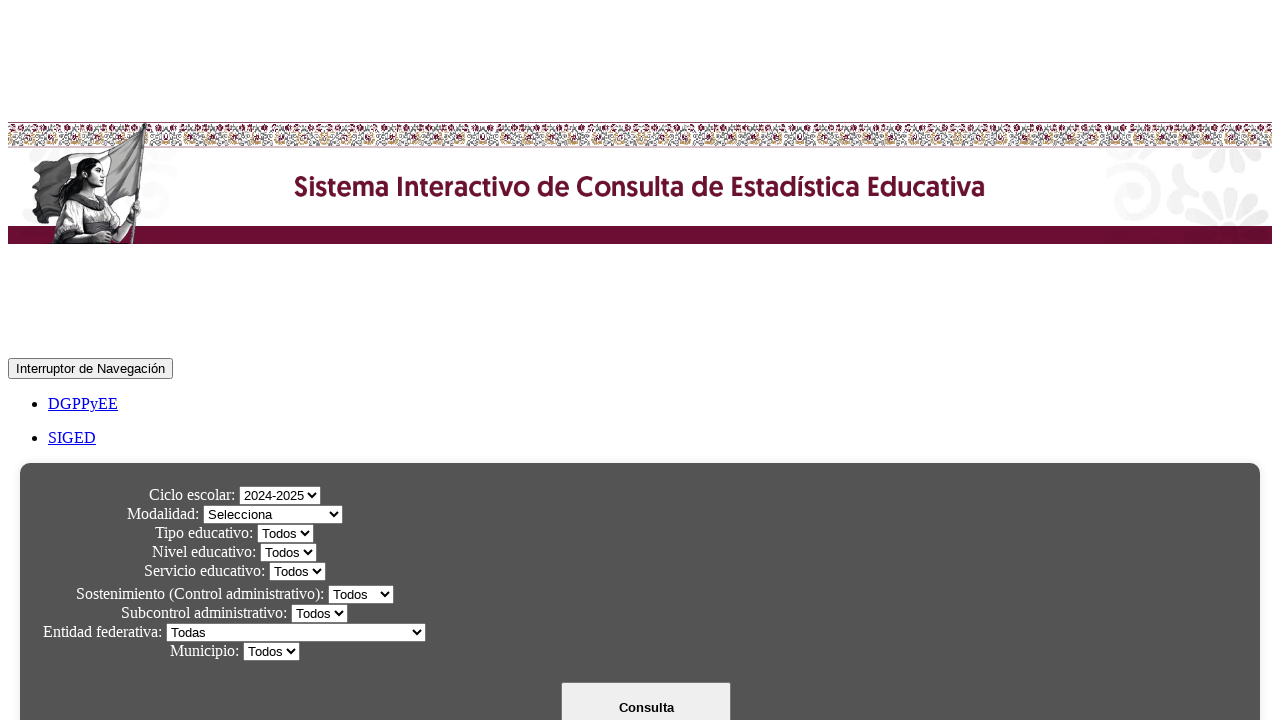

Selected 'Aguascalientes' from state dropdown on select[name='DDLEntidad']
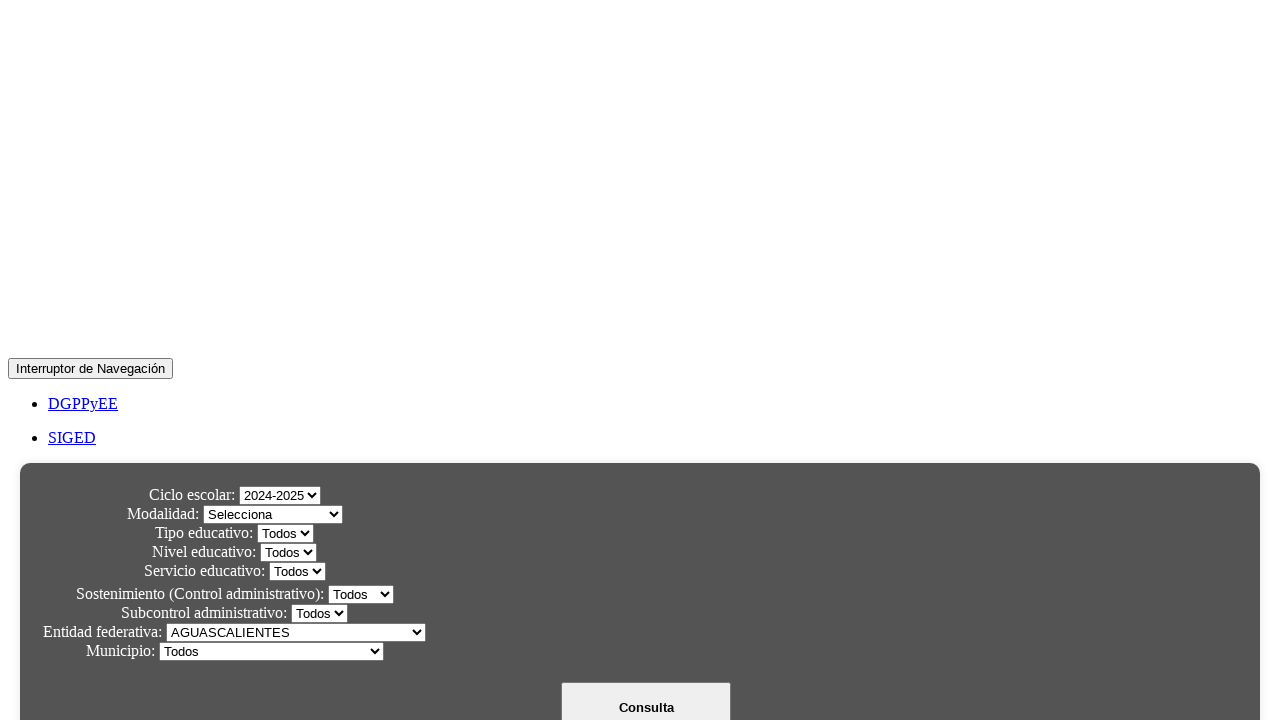

Waited for municipalities dropdown to update
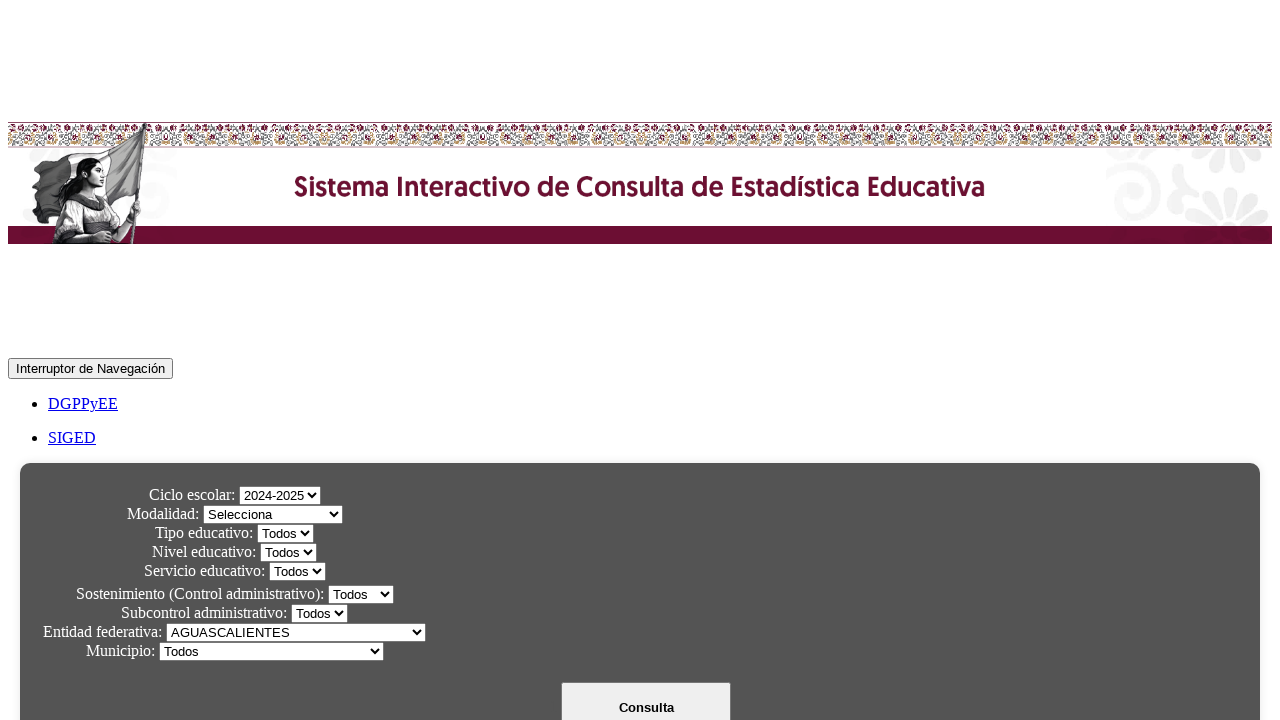

Selected 'All municipalities' from municipality dropdown on select[name='DDLMunicipio']
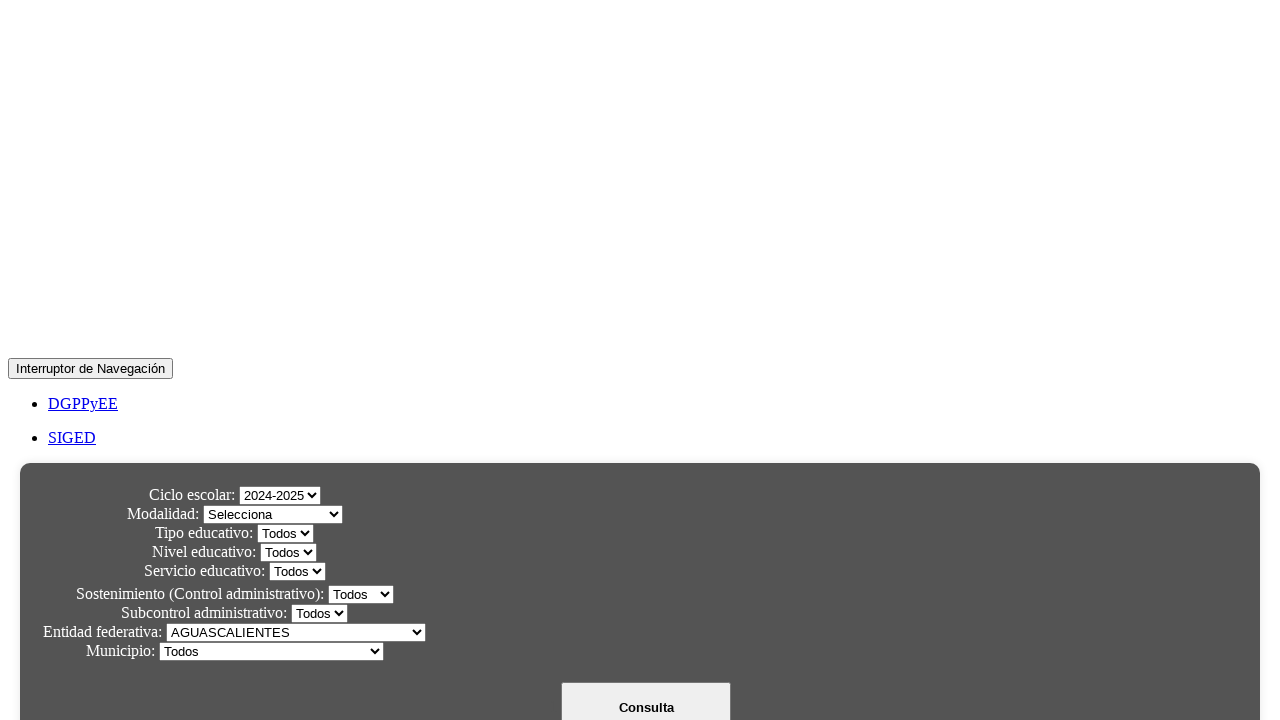

Clicked submit button to view results at (646, 695) on input[name='Button1']
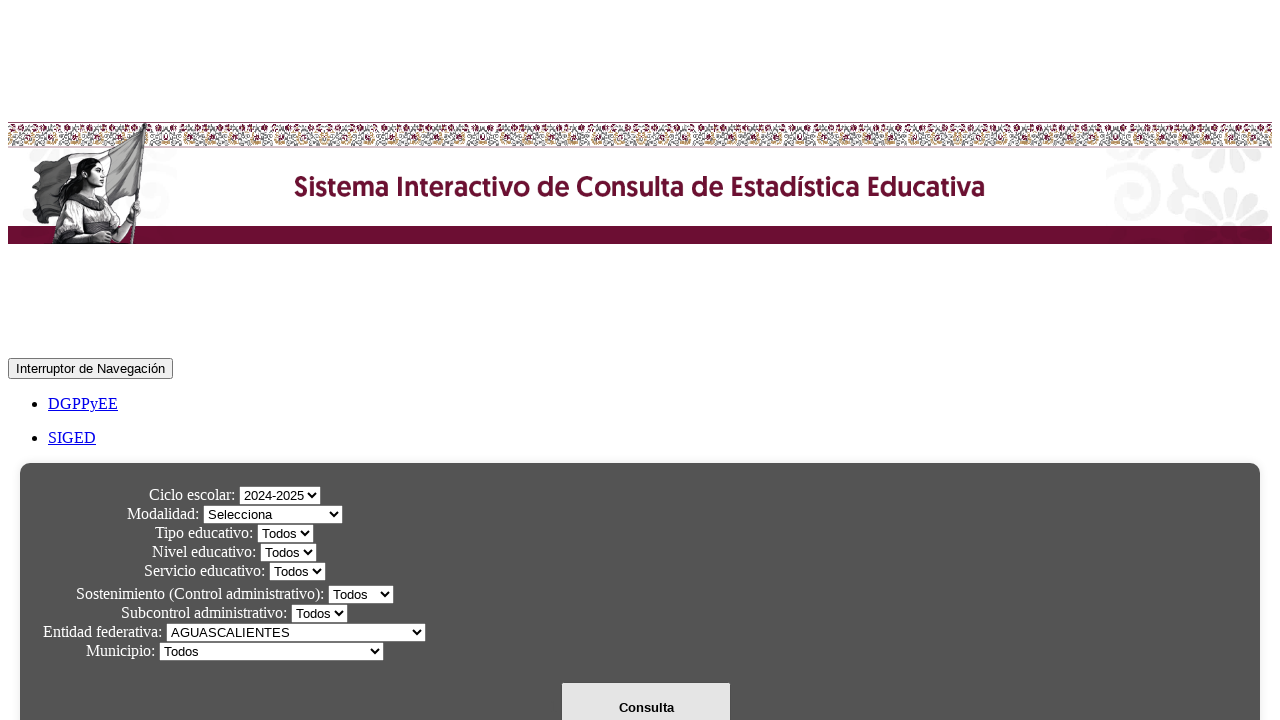

Results table loaded successfully
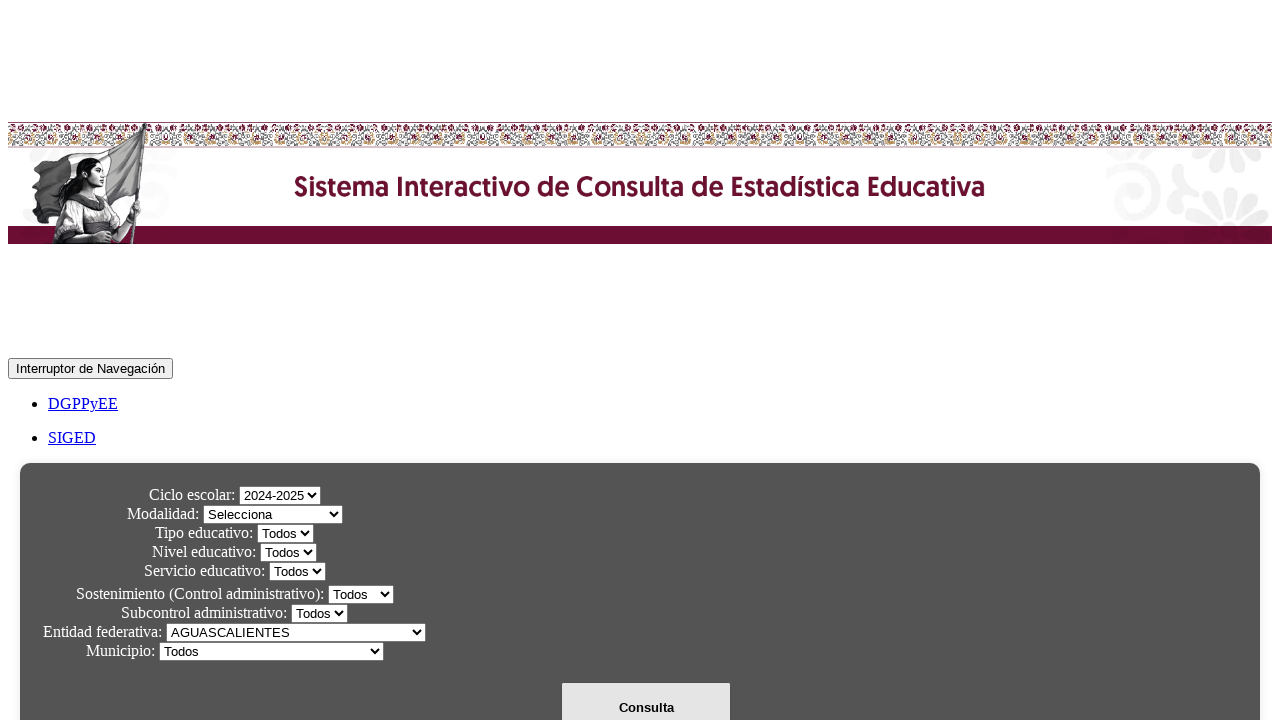

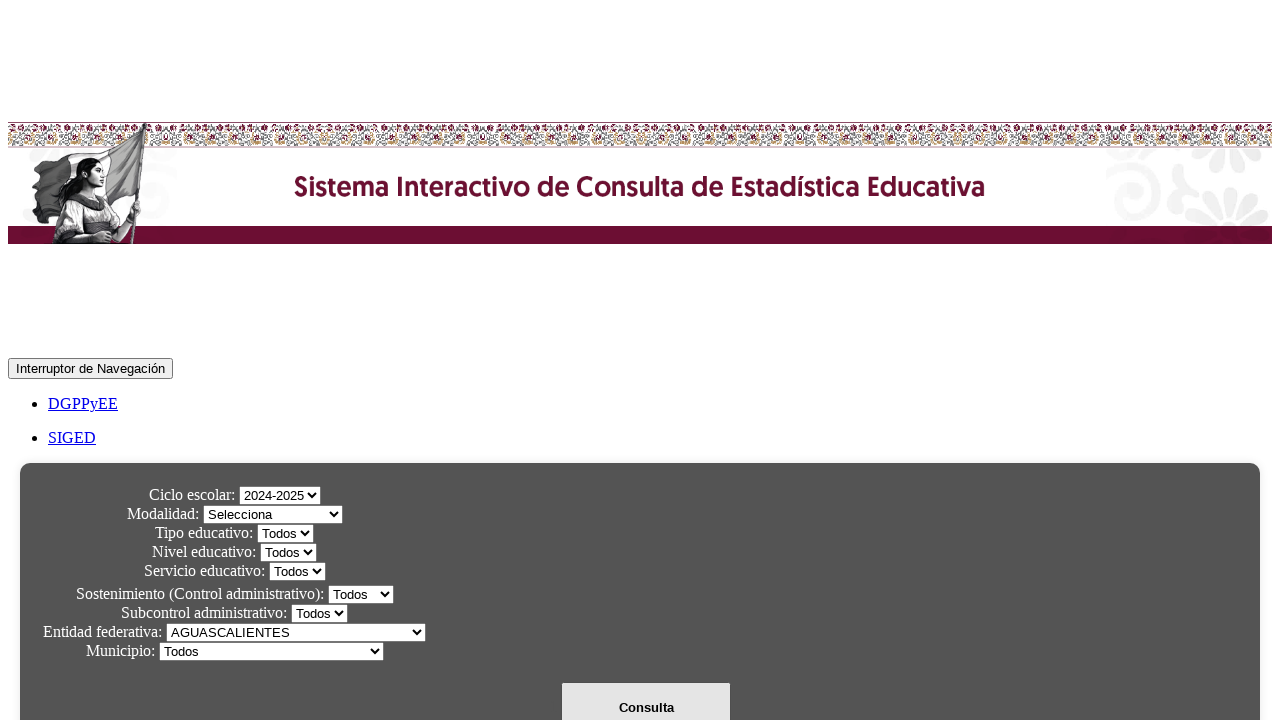